Tests handling of a confirmation alert dialog by clicking a confirm button and accepting the dialog

Starting URL: https://testautomationpractice.blogspot.com/

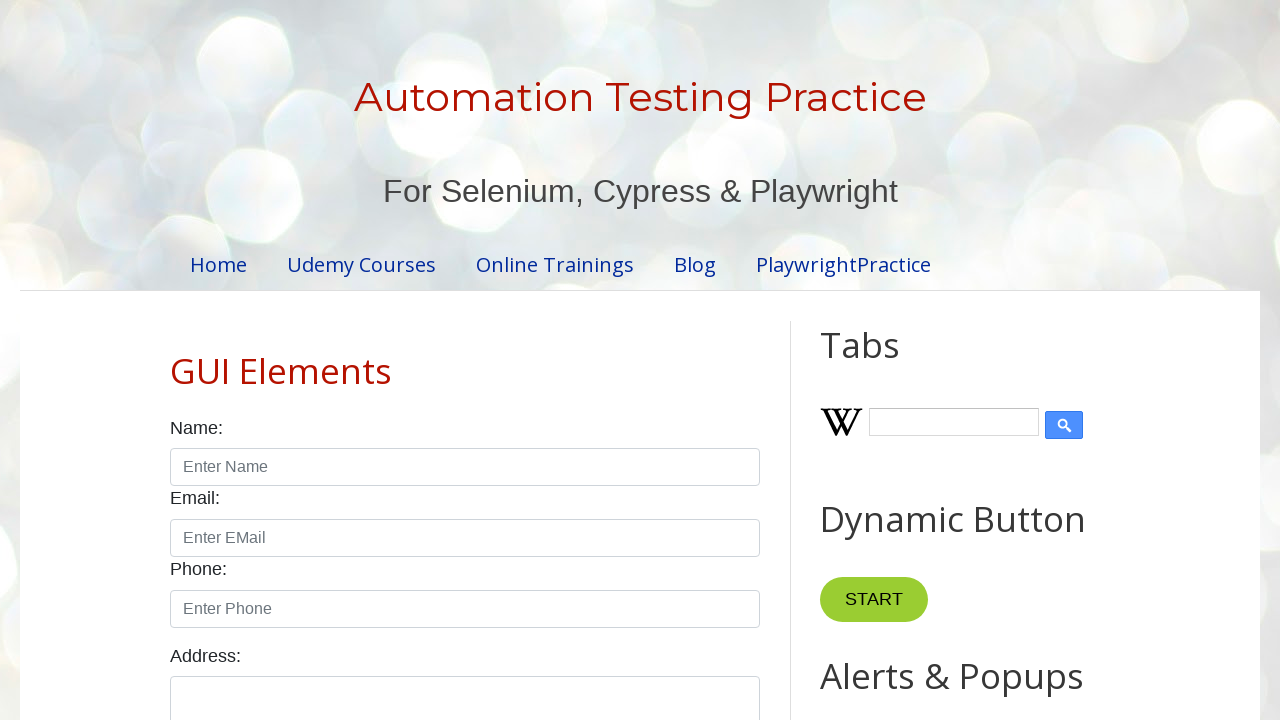

Set up dialog handler to accept confirmation dialogs
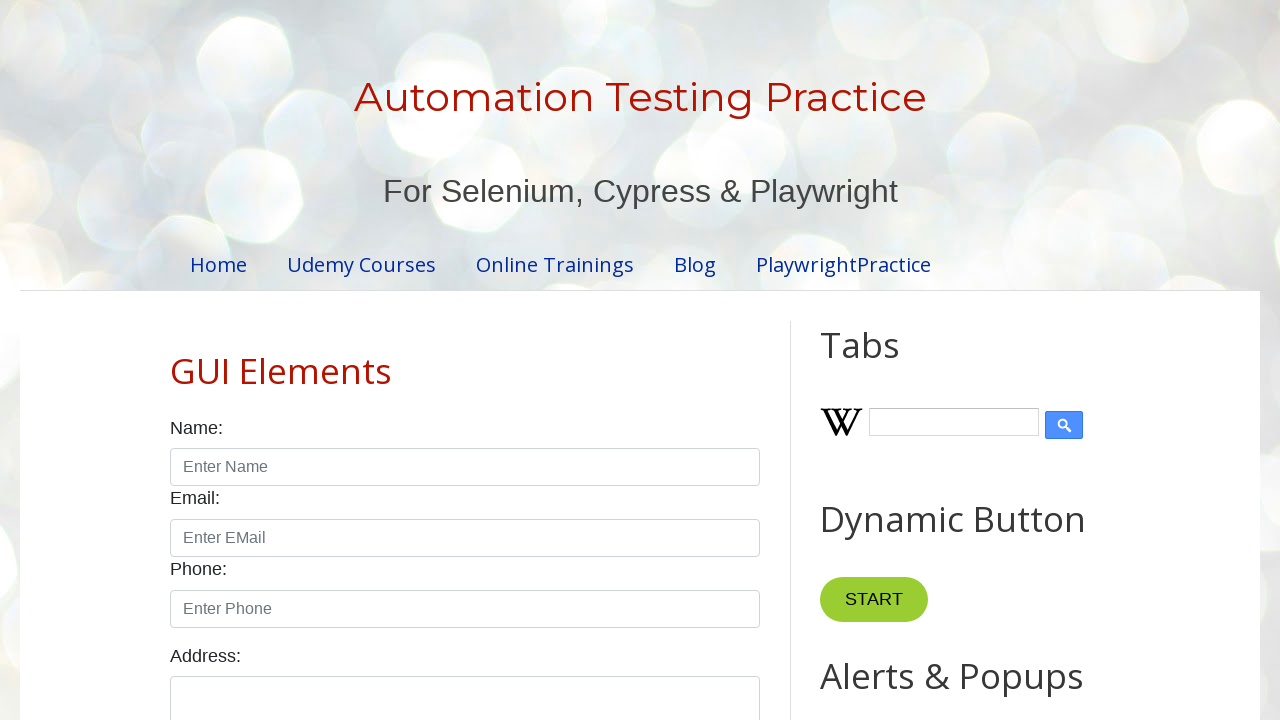

Clicked confirm button to trigger confirmation dialog at (912, 360) on xpath=//button[@id='confirmBtn']
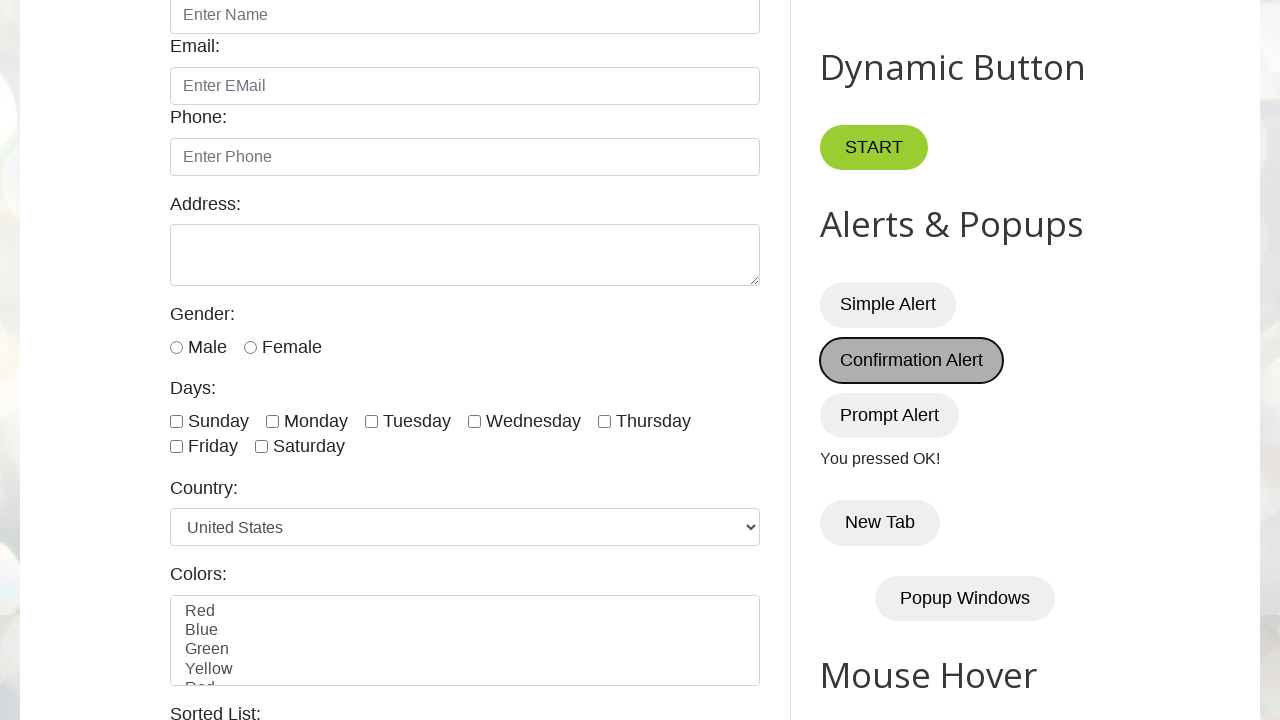

Waited for dialog to be handled
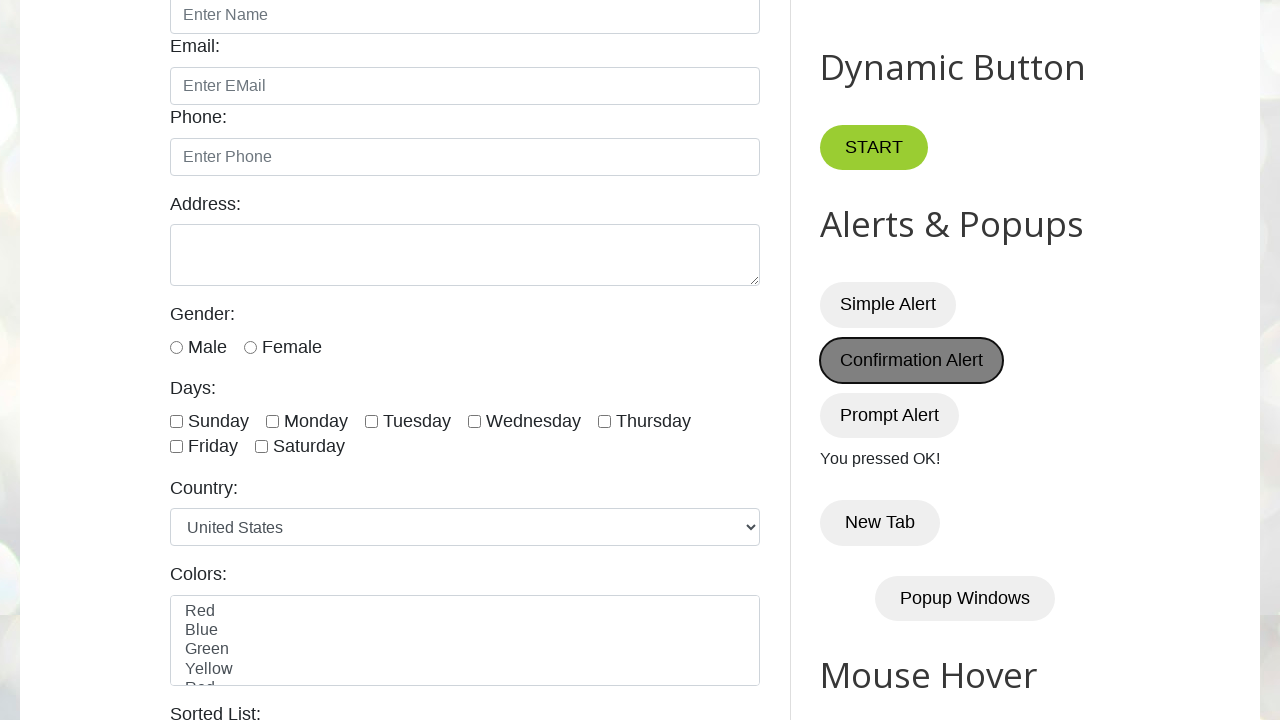

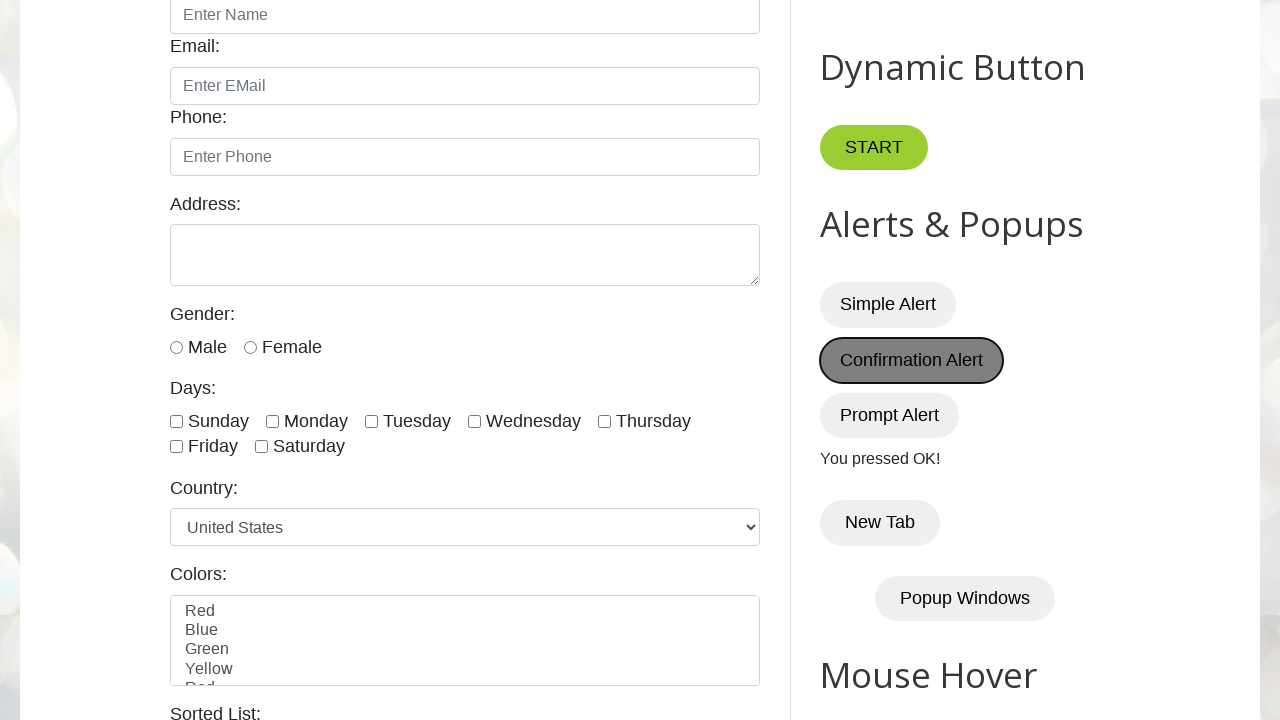